Tests manual page scrolling by scrolling the window to a specific vertical position

Starting URL: https://demoqa.com/text-box

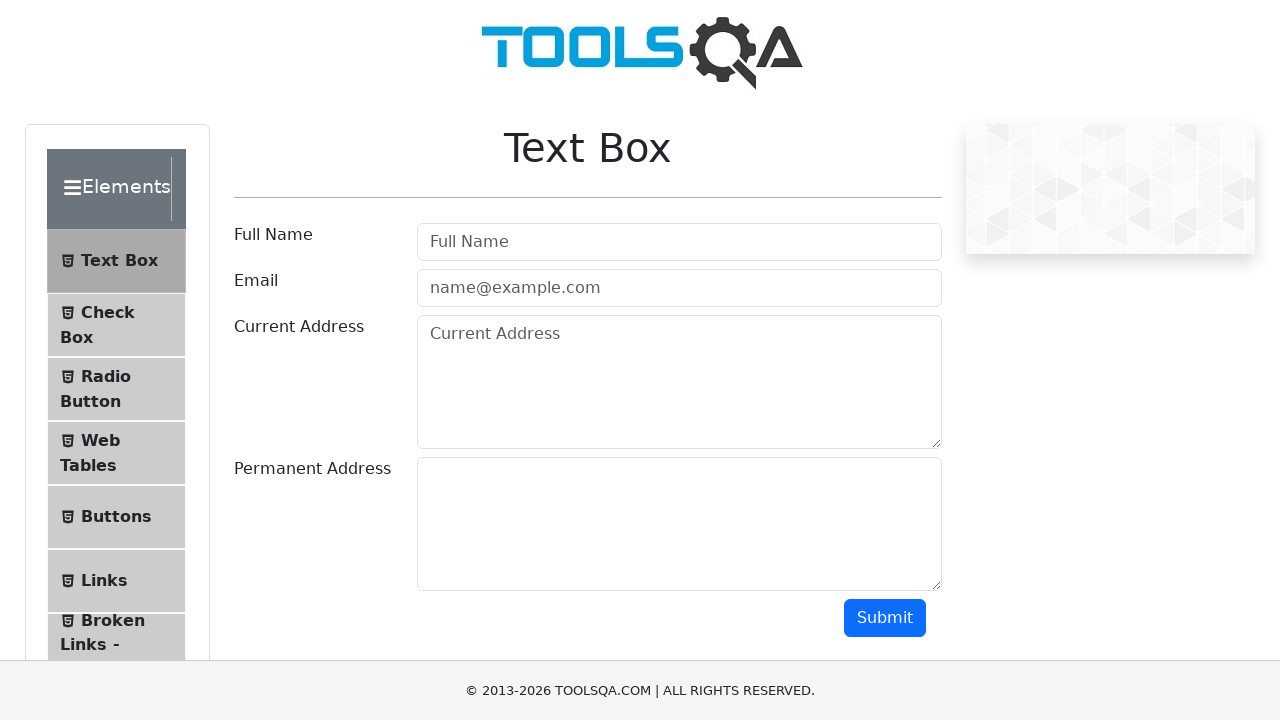

Scrolled window to vertical position 500 pixels
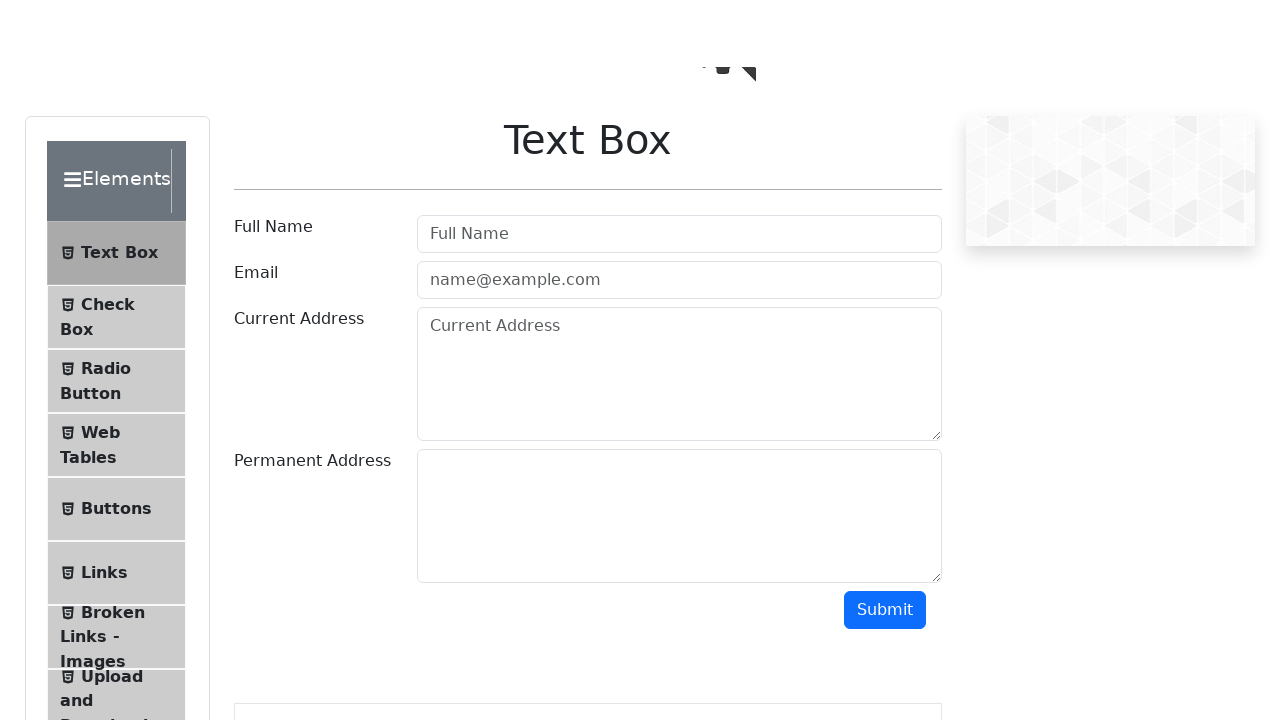

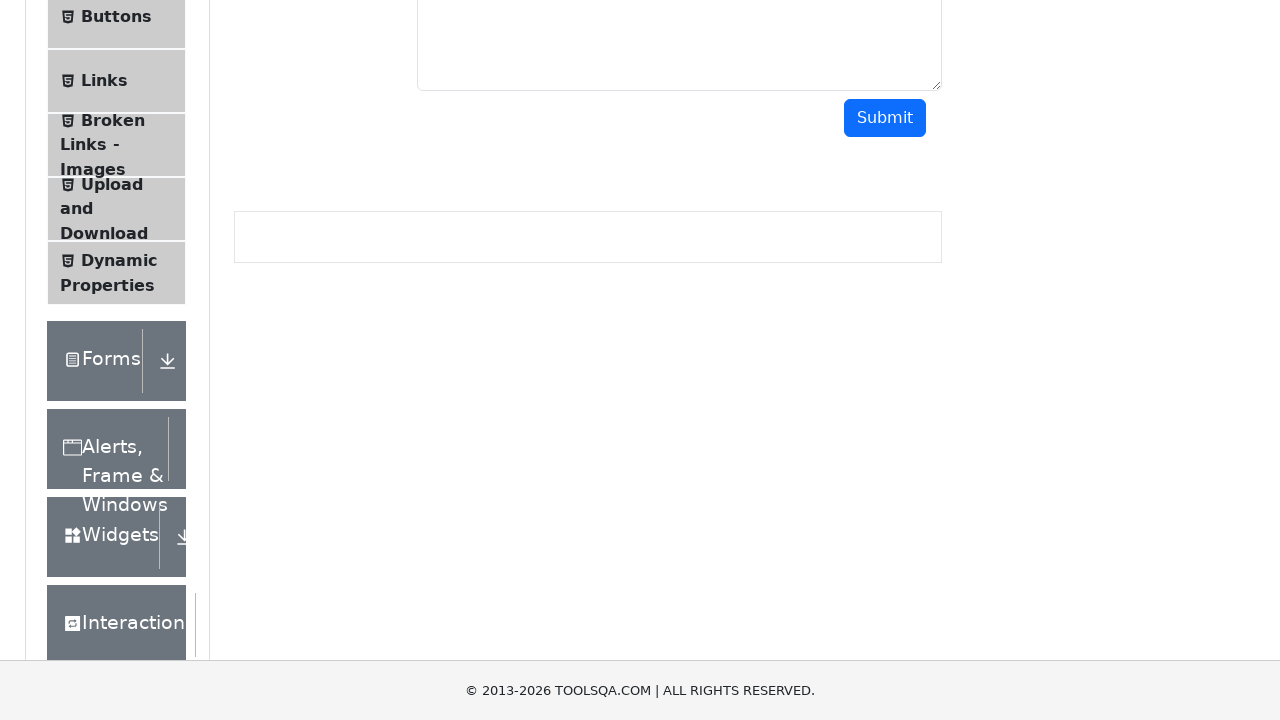